Simple test that navigates to Ola corporate website and maximizes the browser window to verify the page loads successfully.

Starting URL: https://corporate.olacabs.com/

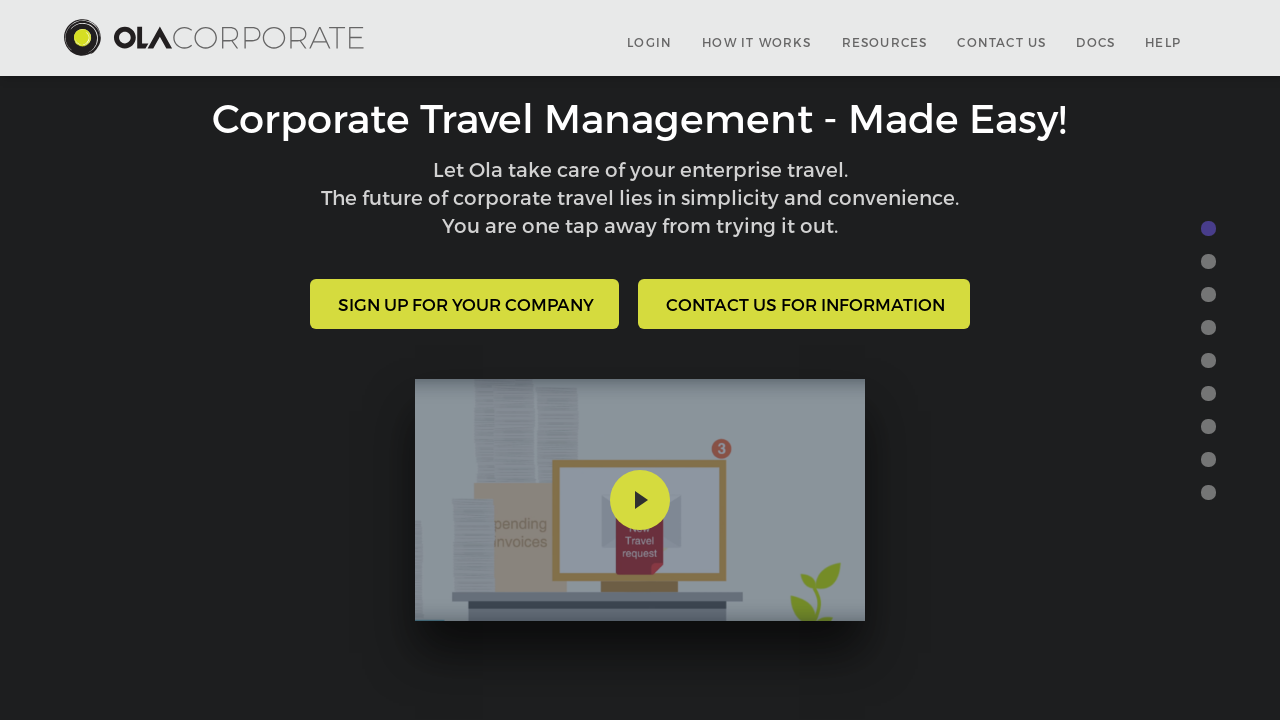

Verified page loaded by waiting for body element
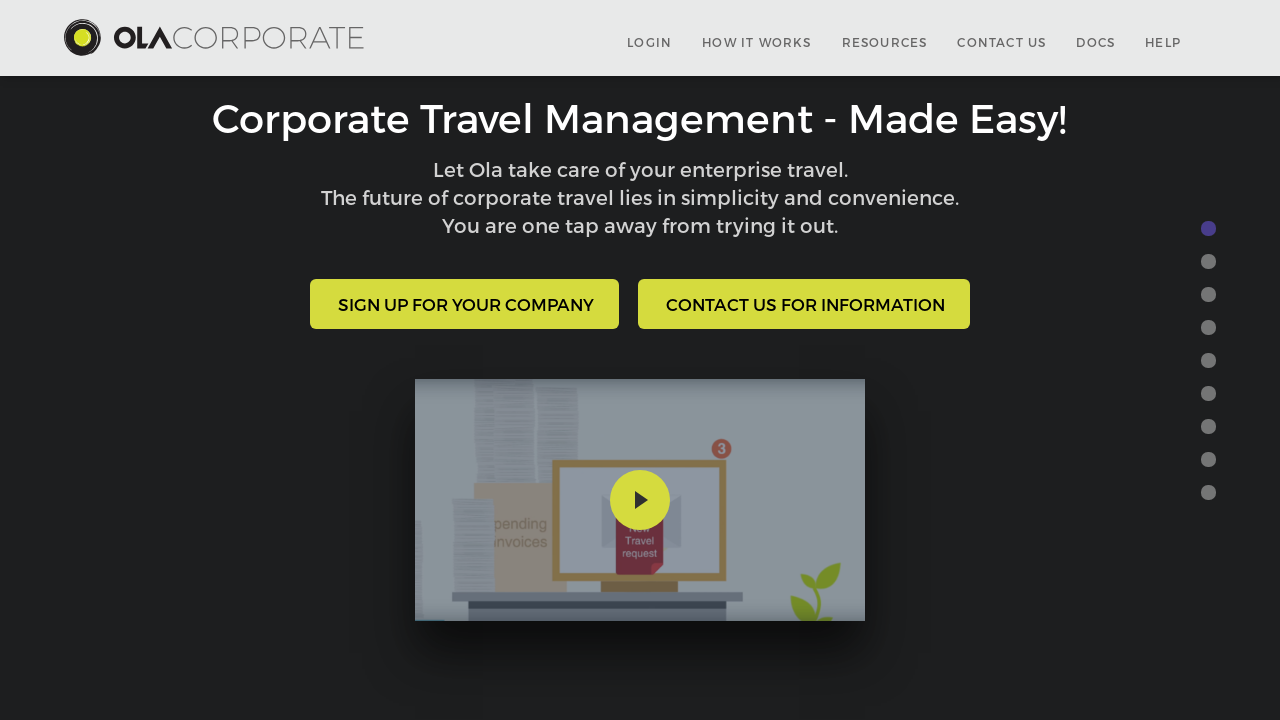

Maximized browser window to 1920x1080
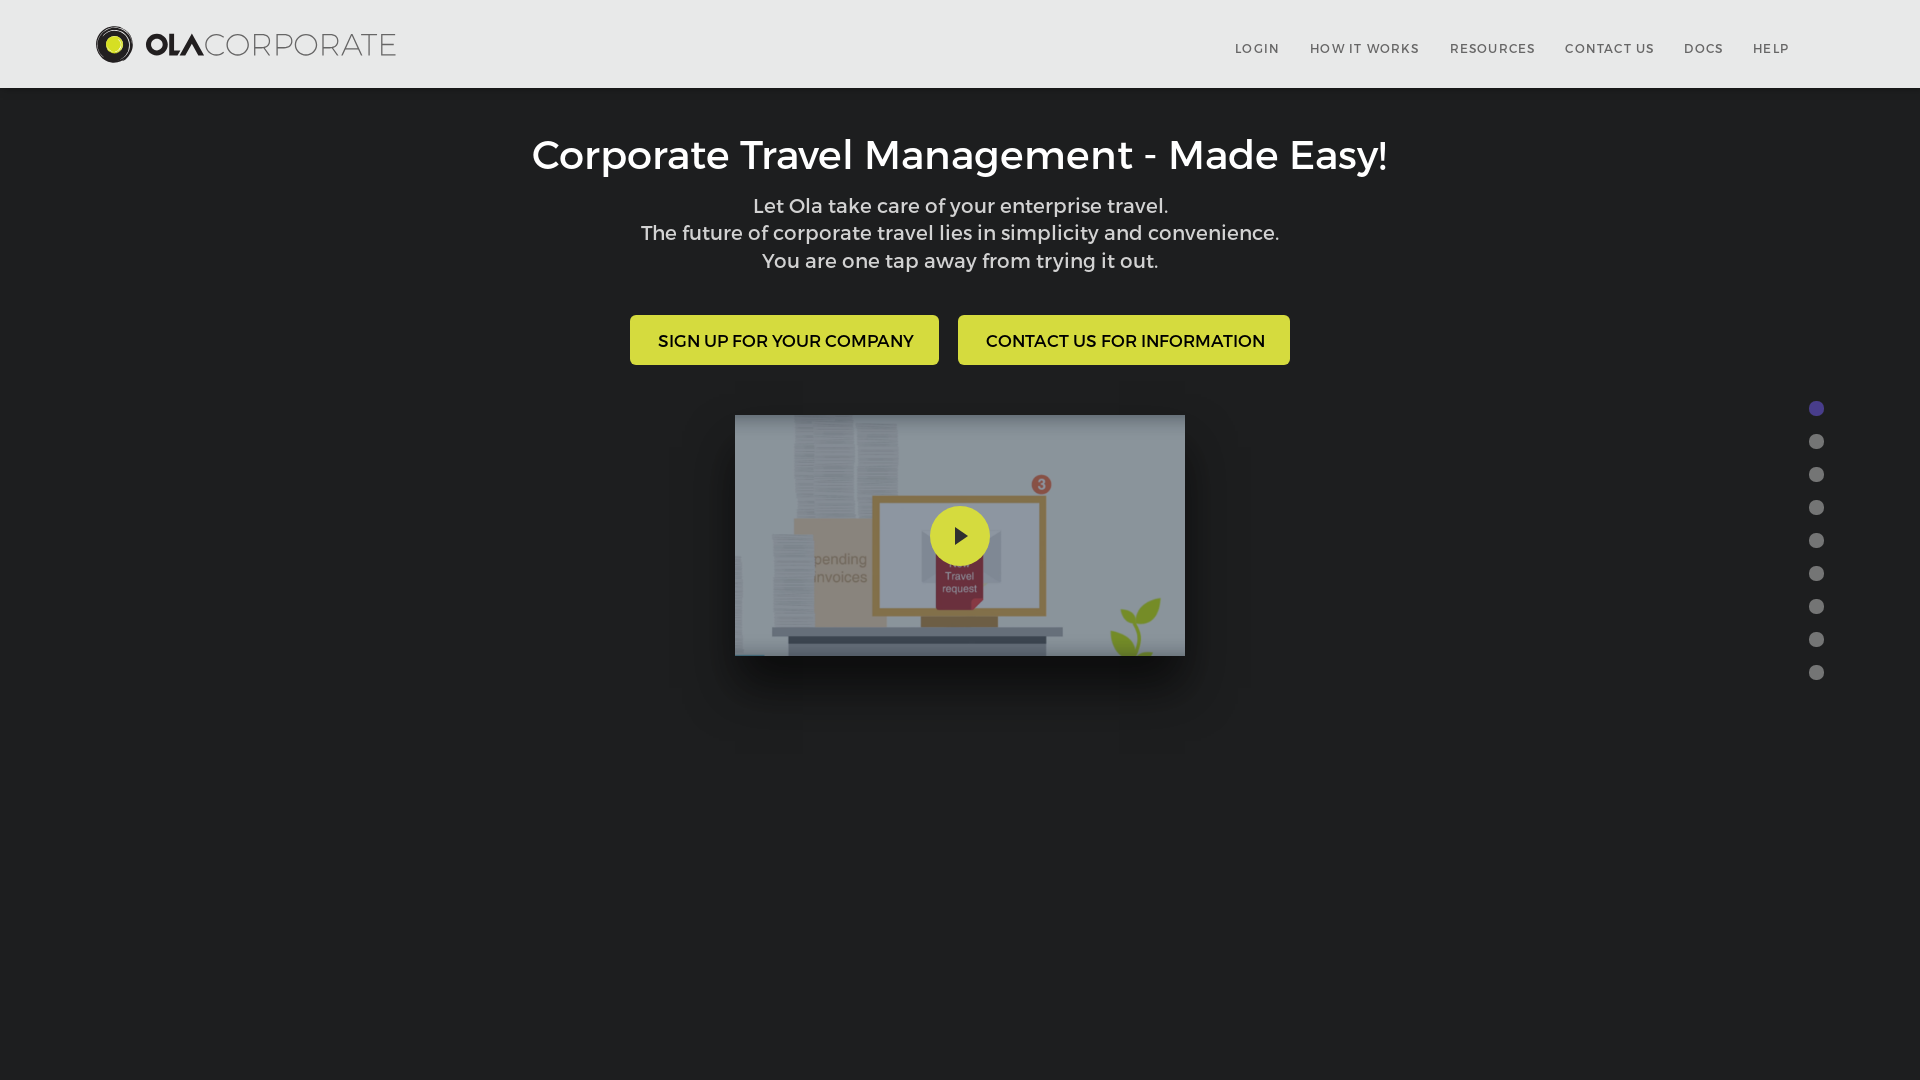

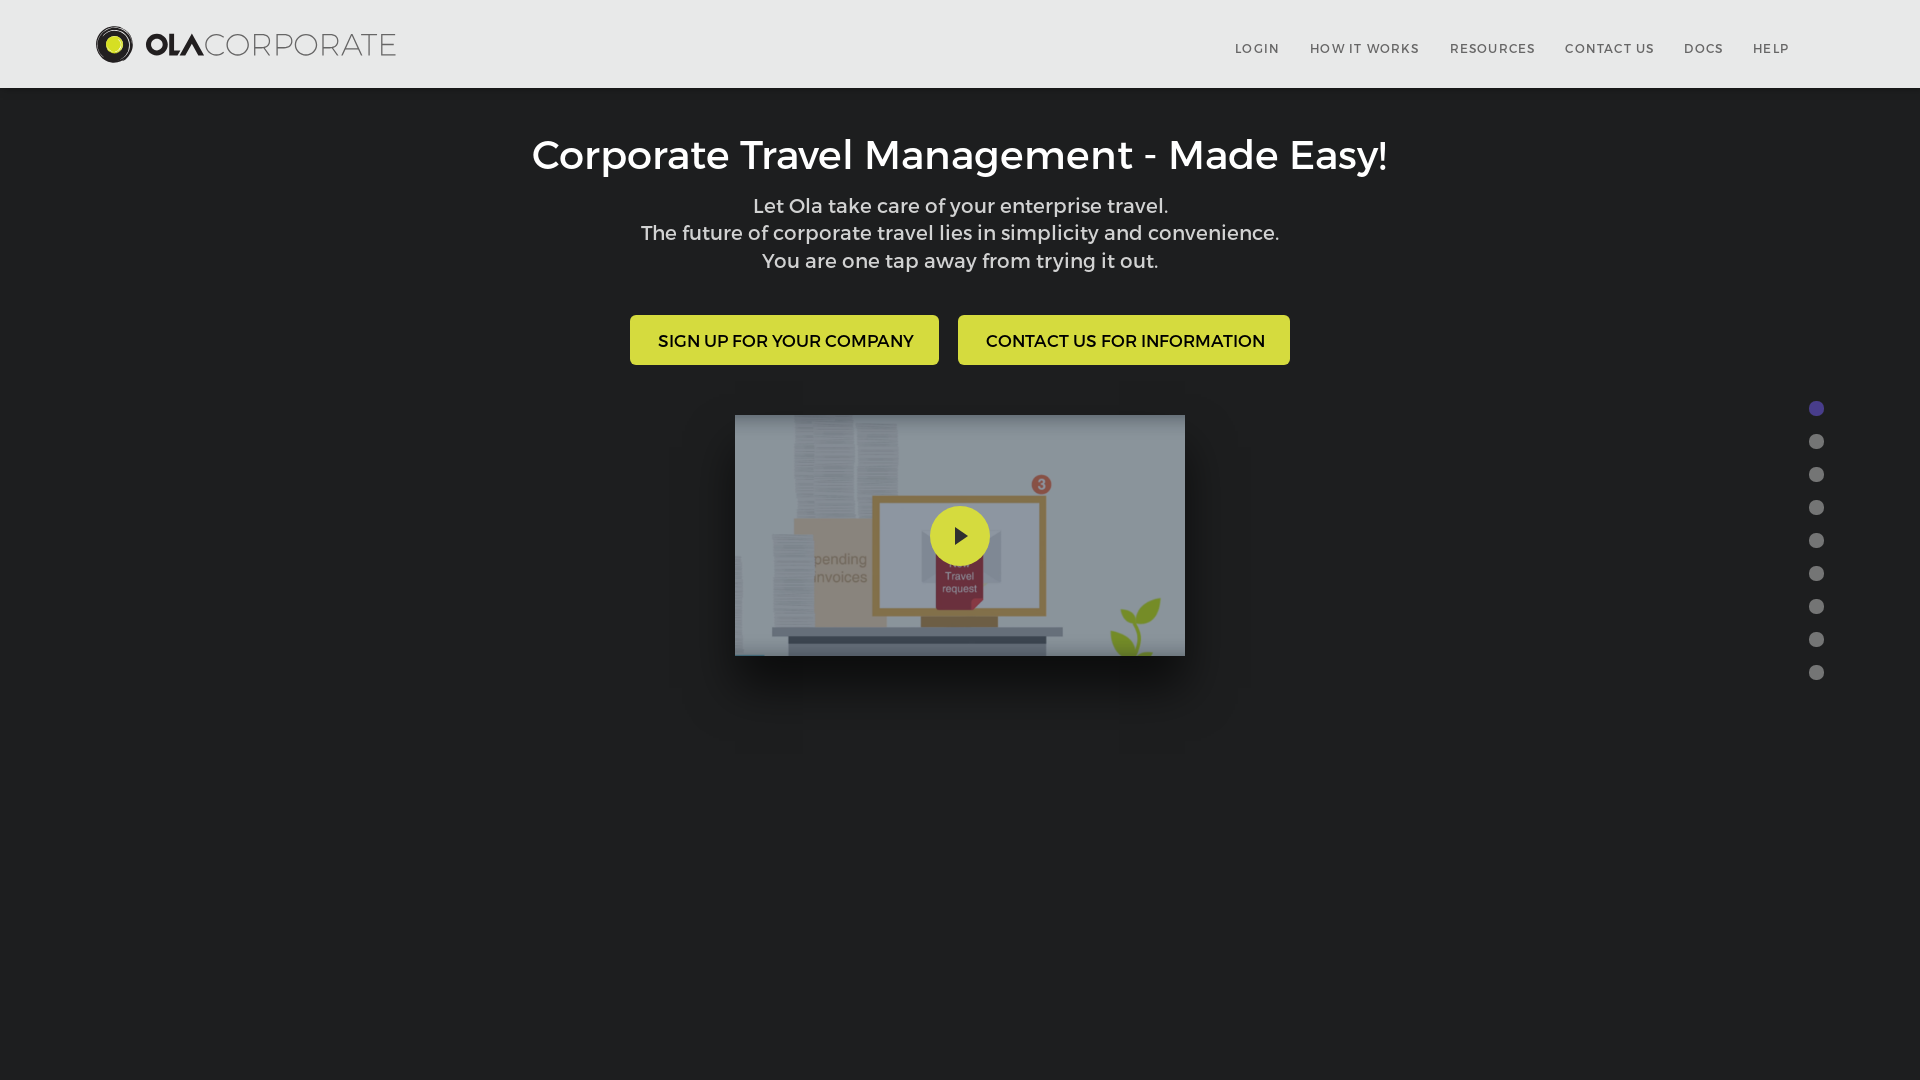